Tests that clicking the scooter logo on the order page navigates back to the homepage

Starting URL: https://qa-scooter.praktikum-services.ru/order

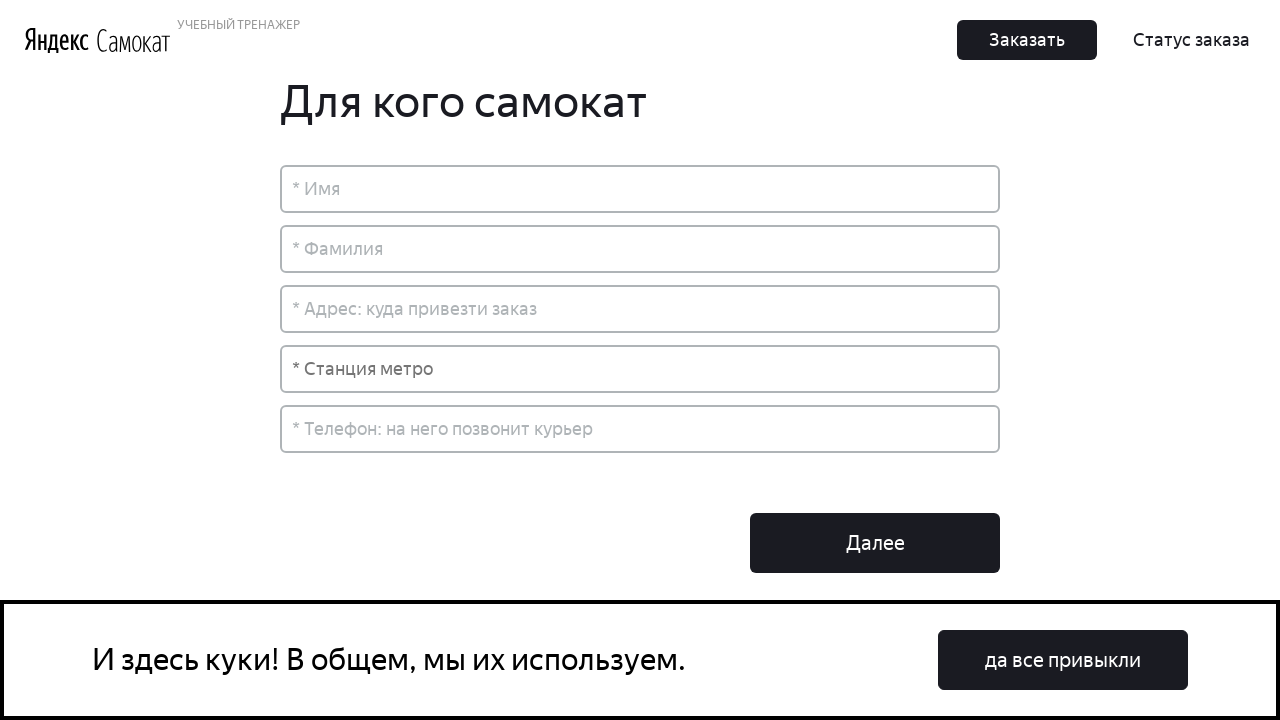

Clicked the scooter logo on the order page at (134, 40) on a[class*='Logo'] img[alt*='Scooter'], .Header_LogoScooter__3lsAR, a[href='/'] im
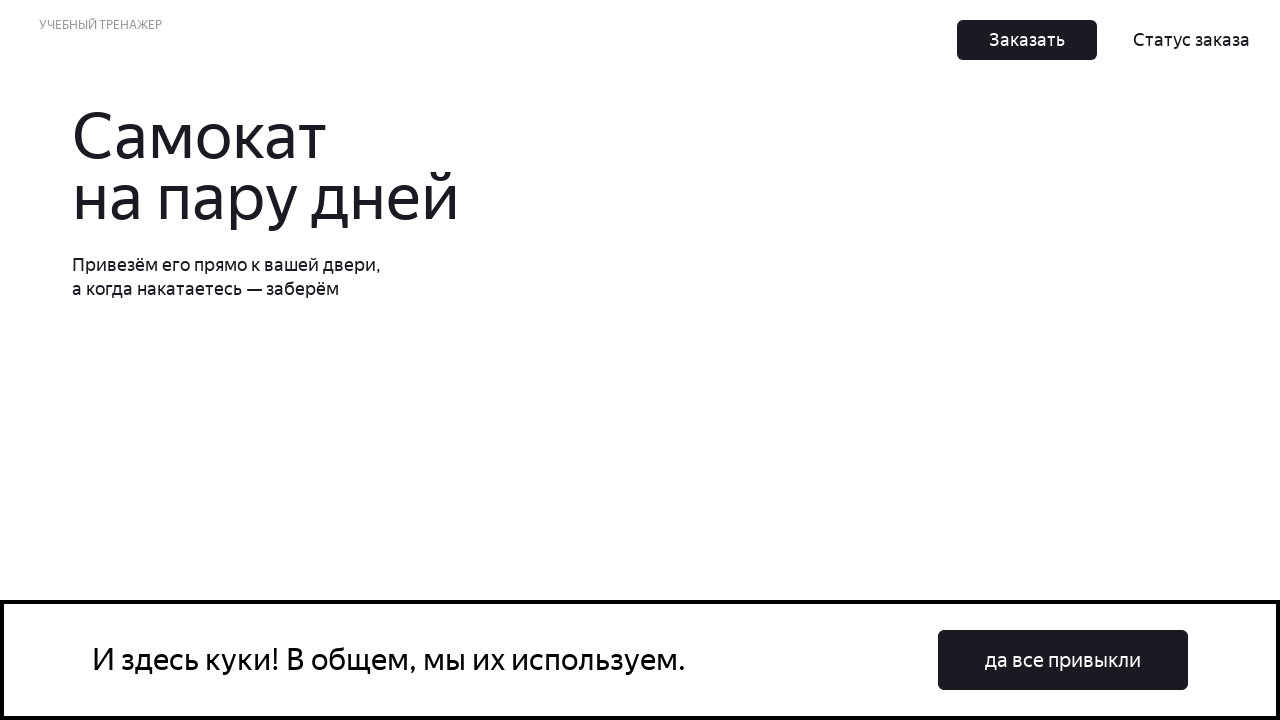

Navigated back to homepage successfully
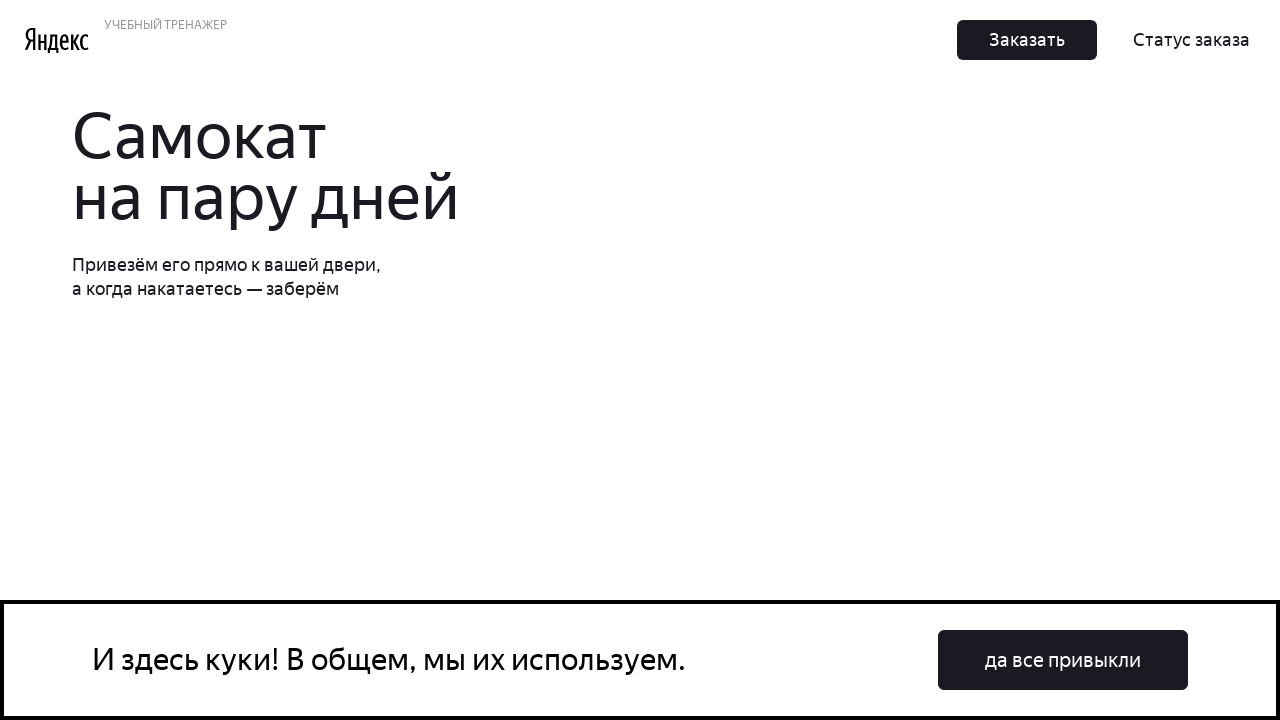

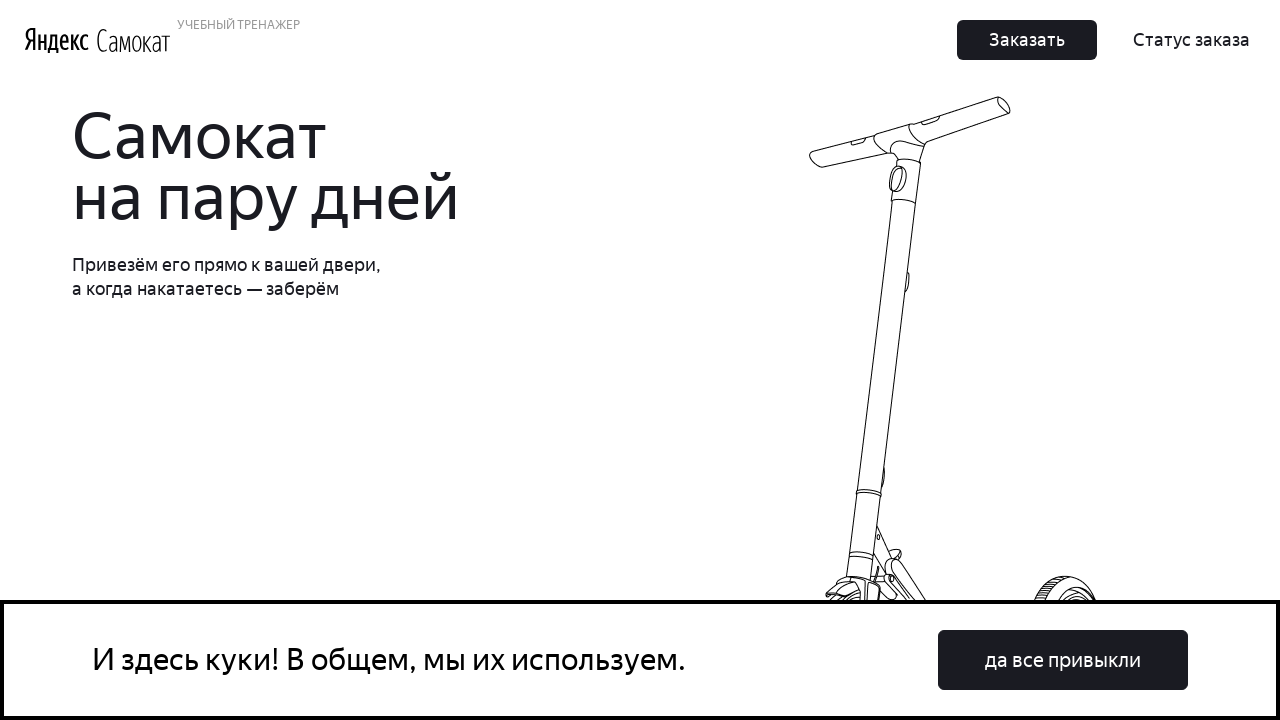